Tests drag and drop functionality by dragging an element from source to target location

Starting URL: https://leafground.com/drag.xhtml

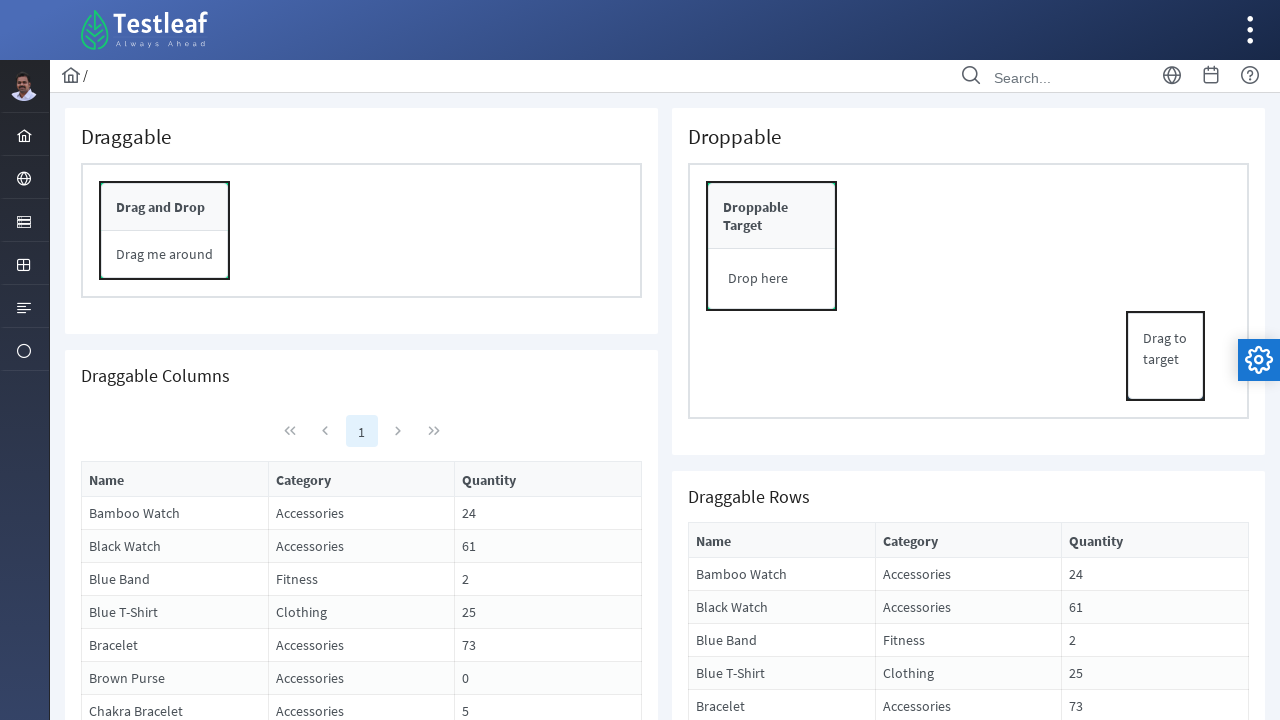

Located source element with text 'Drag to target'
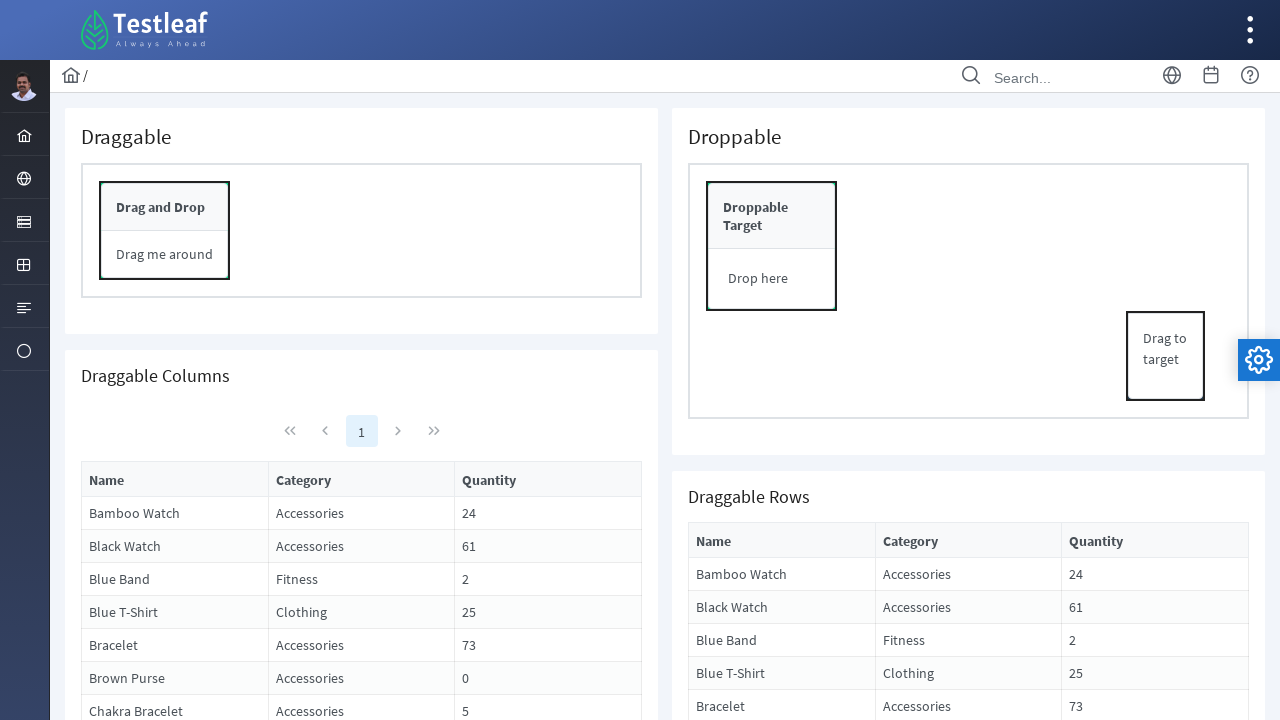

Located target element with text 'Drop here'
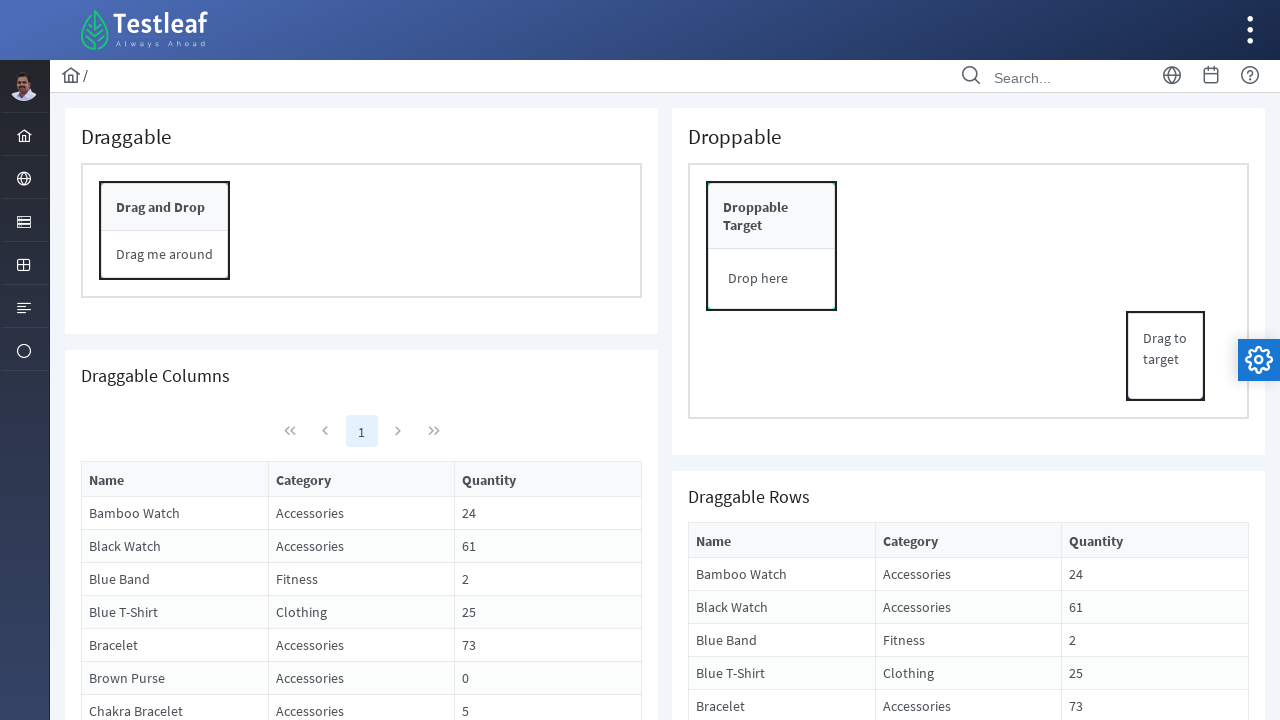

Dragged source element to target location at (772, 279)
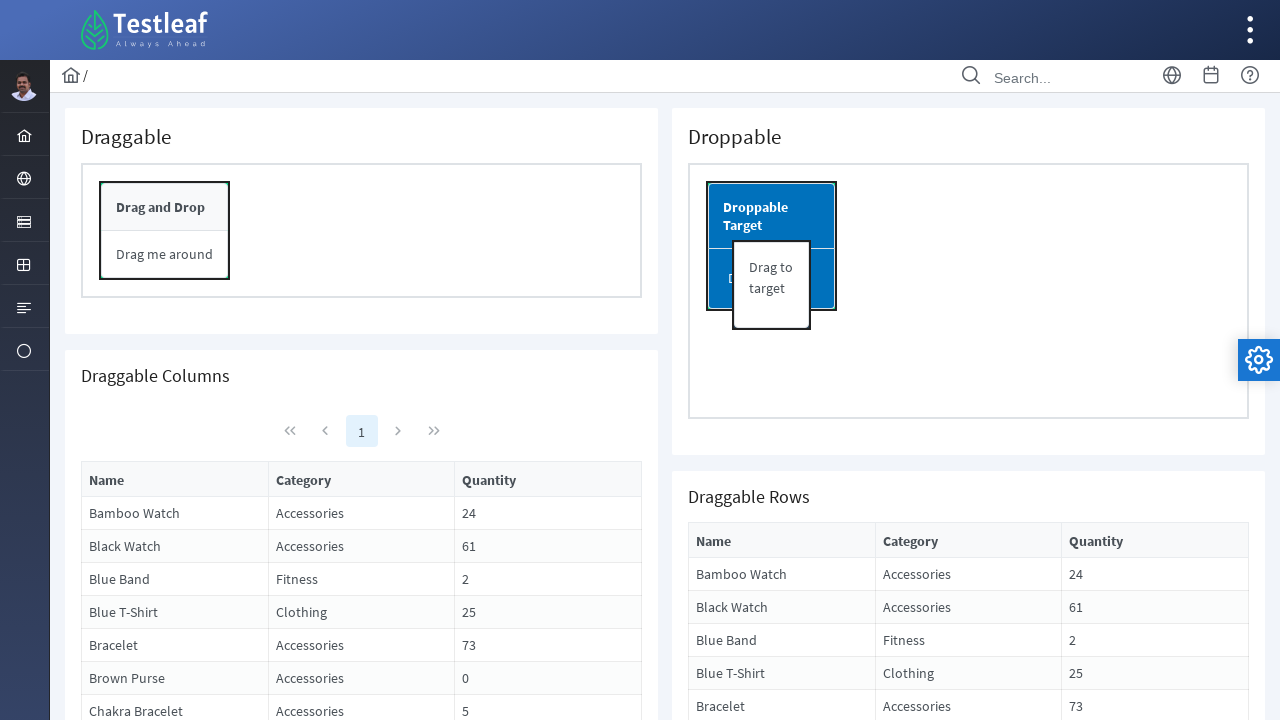

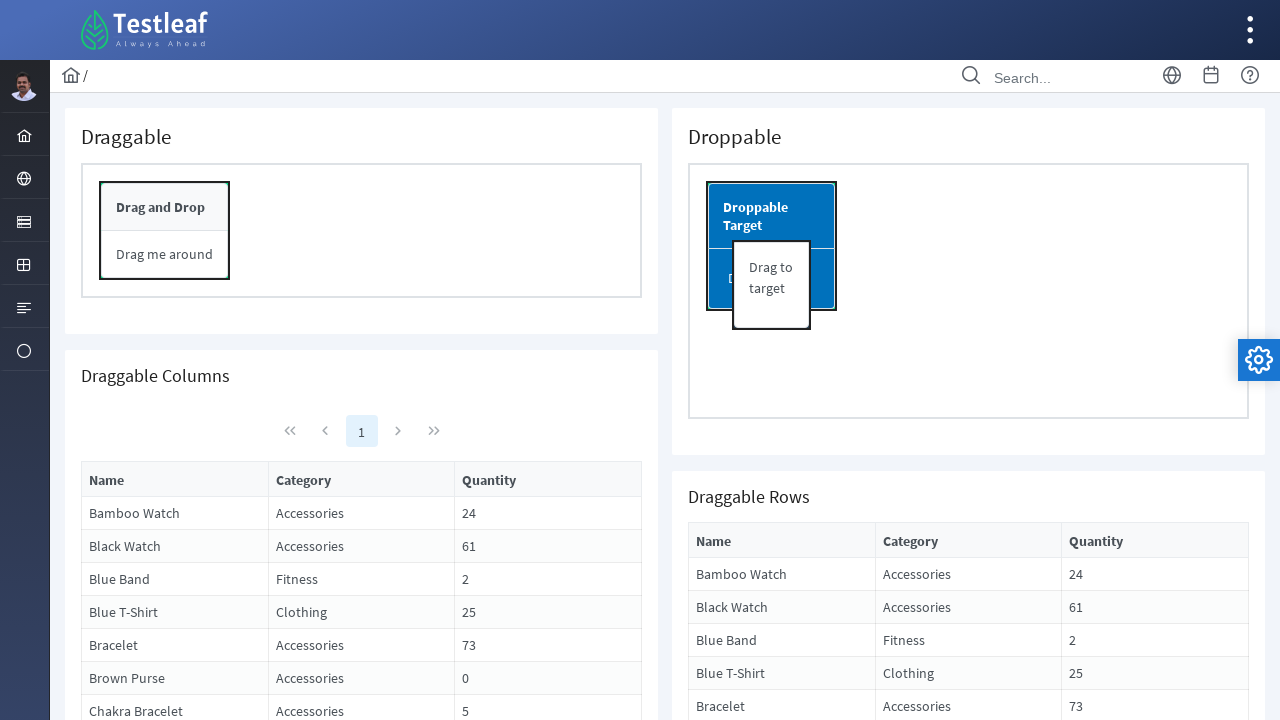